Tests a numeric input field by entering a value, then using arrow up/down keys to increment and decrement the number, verifying the input field behavior.

Starting URL: https://the-internet.herokuapp.com/inputs

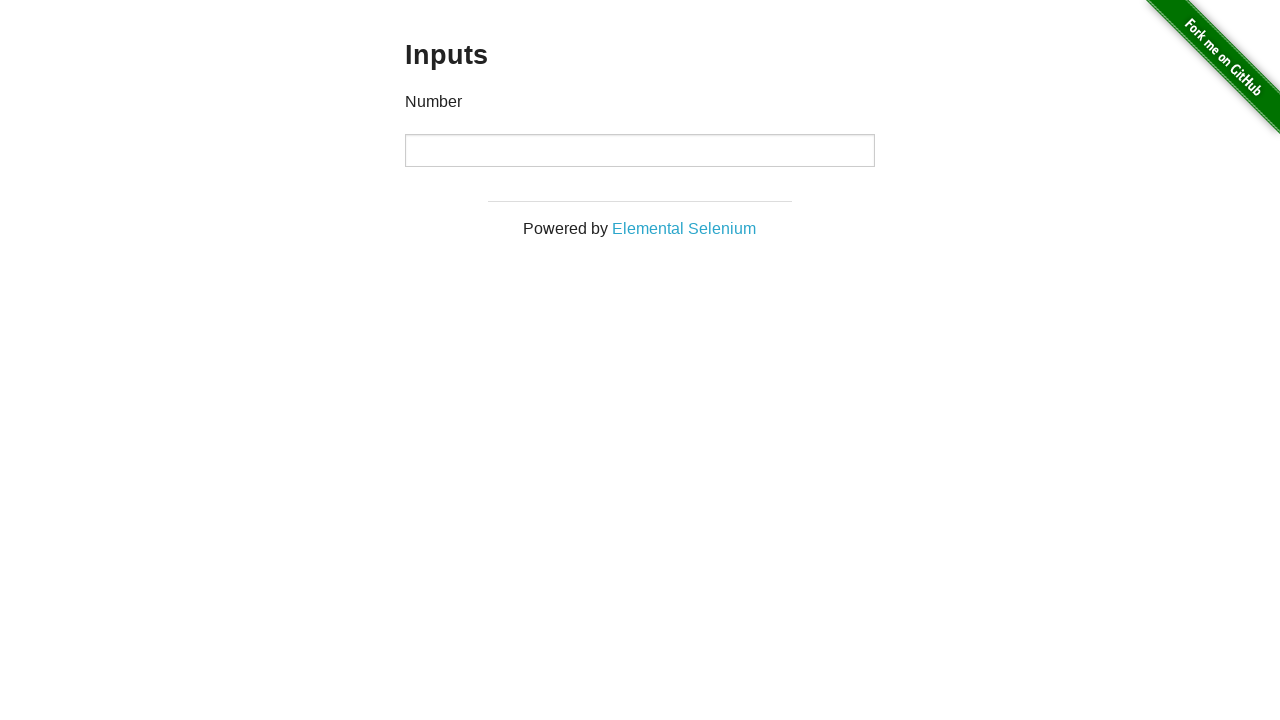

Located numeric input field
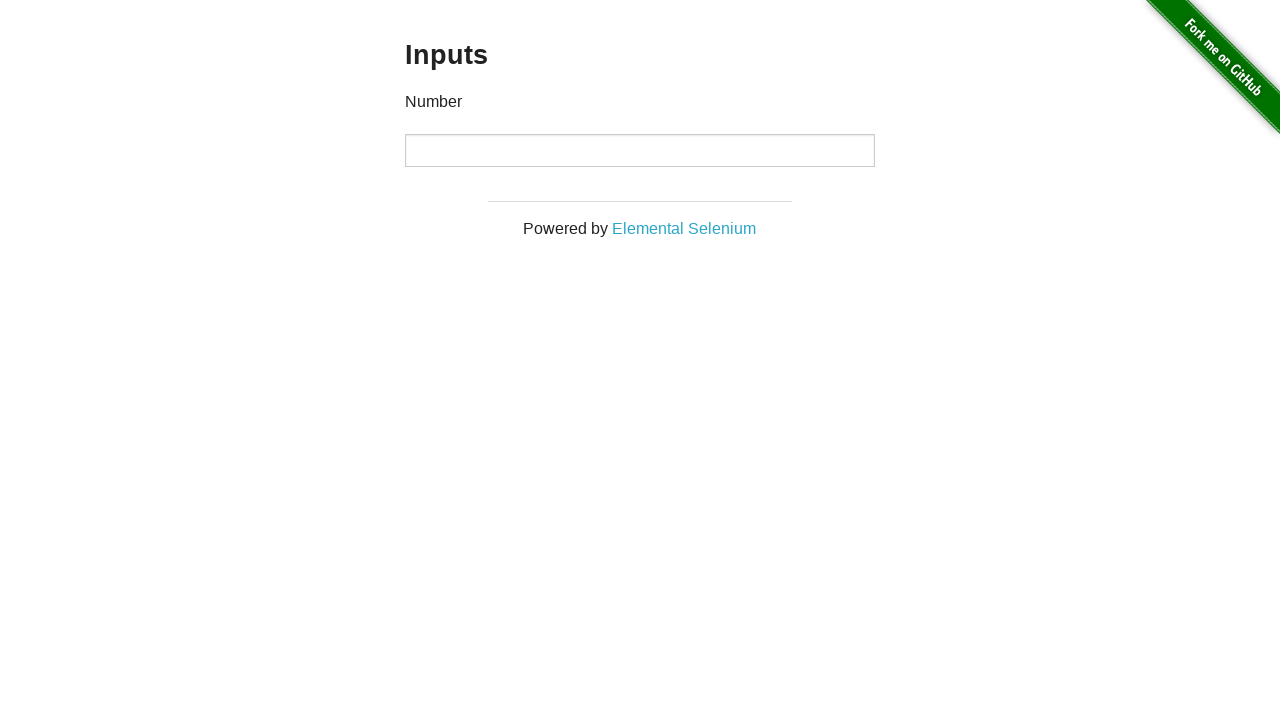

Cleared default value from input field on input
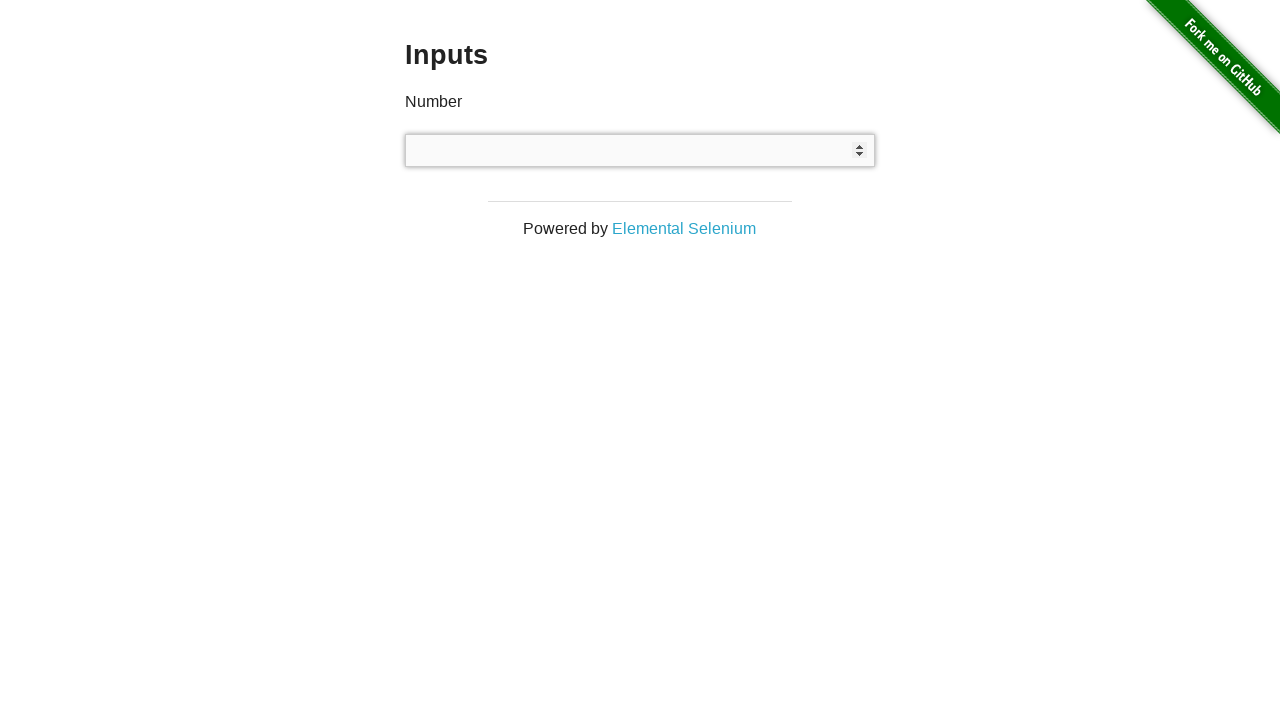

Filled input field with value '123' on input
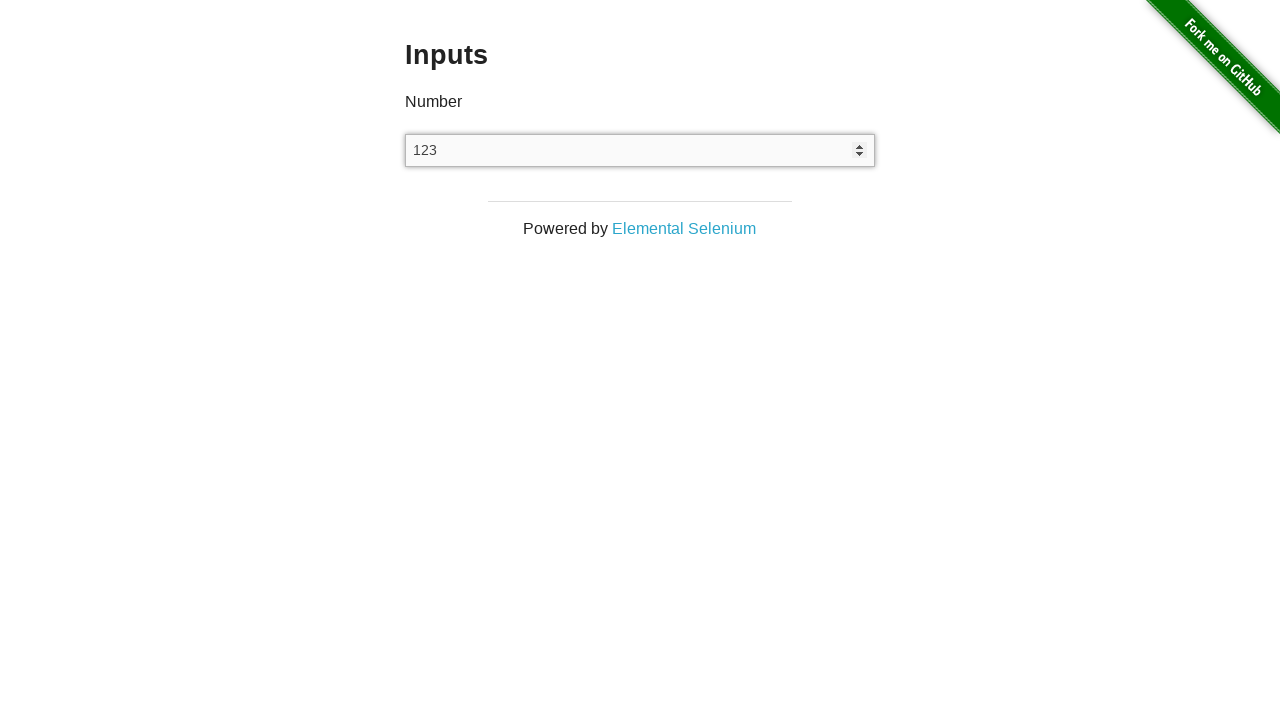

Pressed ArrowUp to increment value (first time) on input
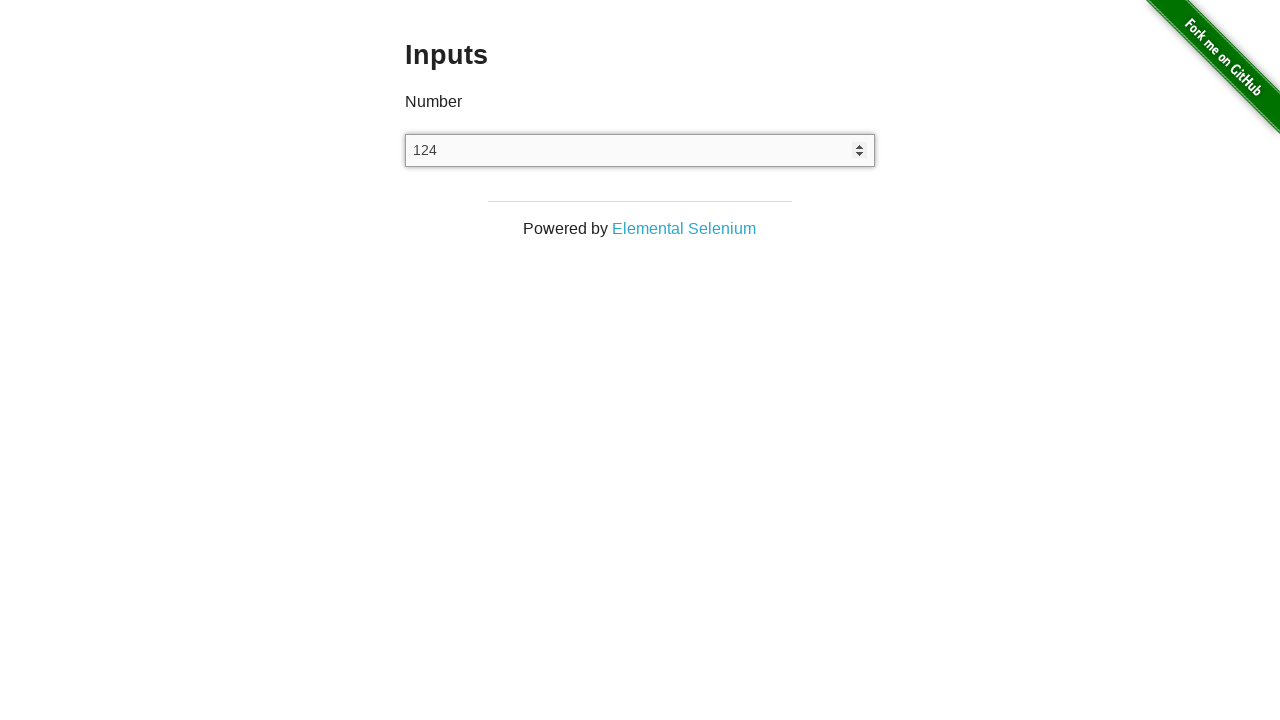

Pressed ArrowUp to increment value (second time) on input
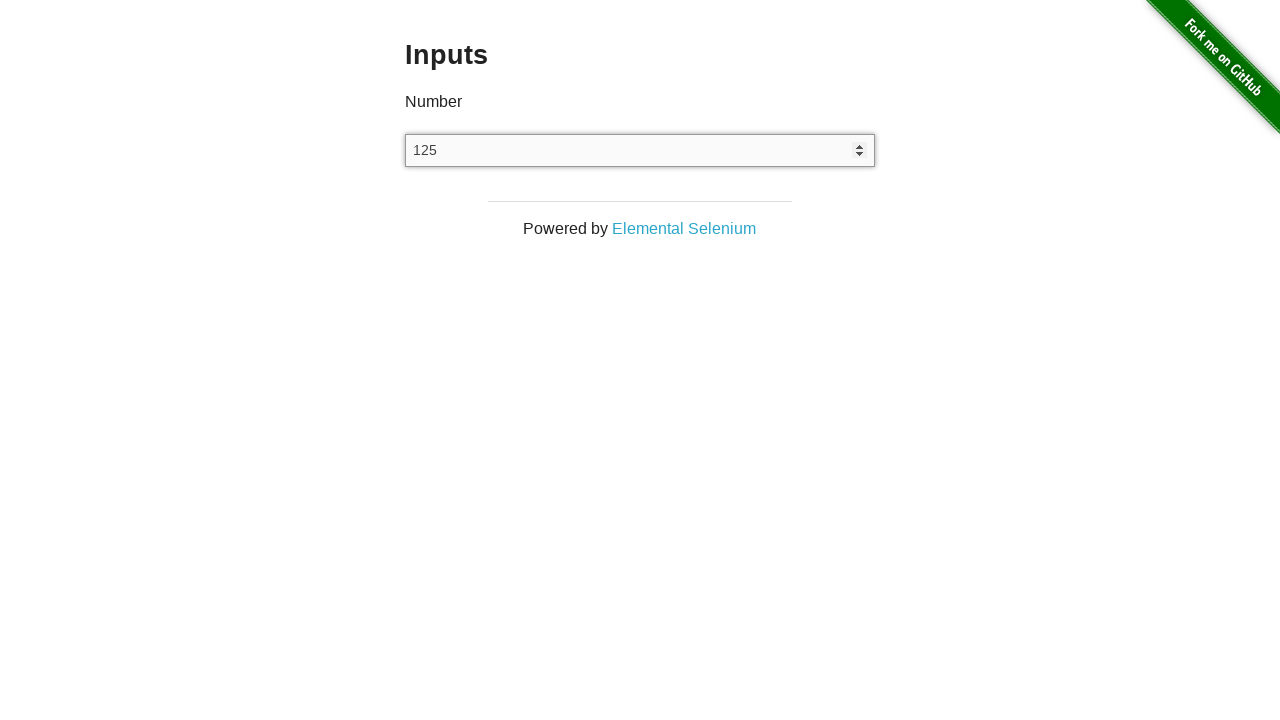

Pressed ArrowDown to decrement value (first time) on input
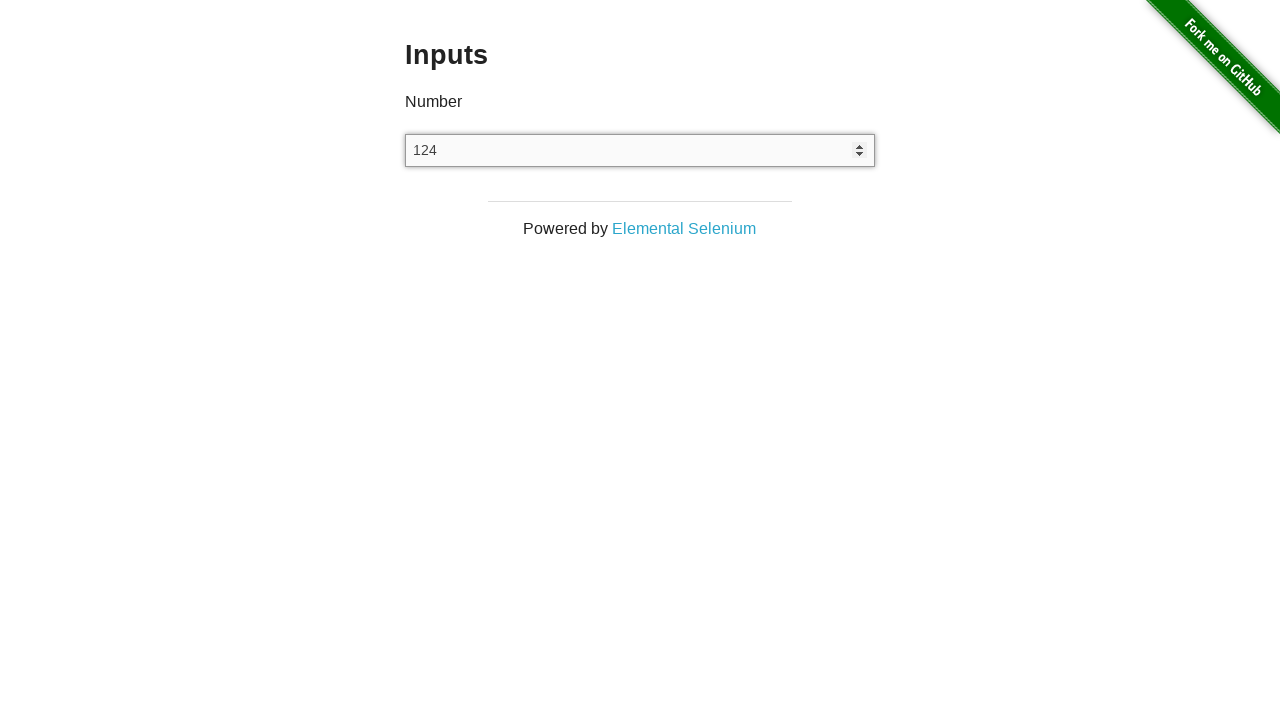

Pressed ArrowDown to decrement value (second time) on input
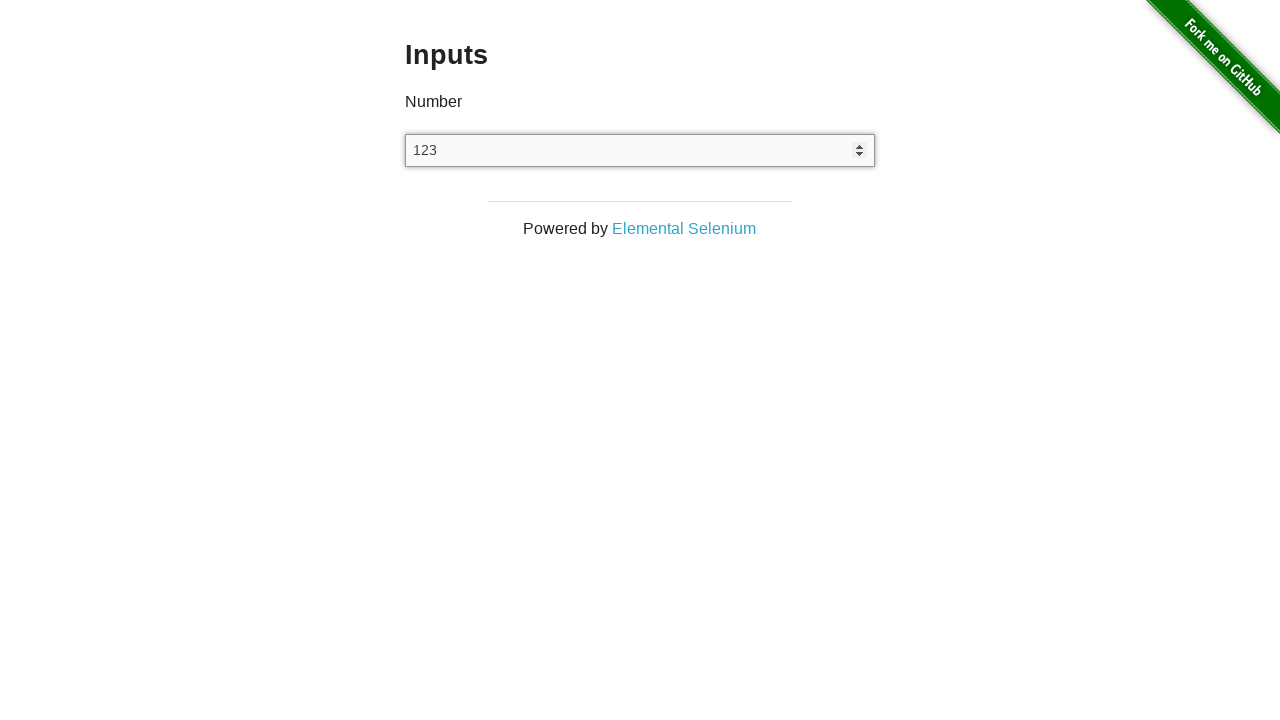

Pressed ArrowDown to decrement value (third time) on input
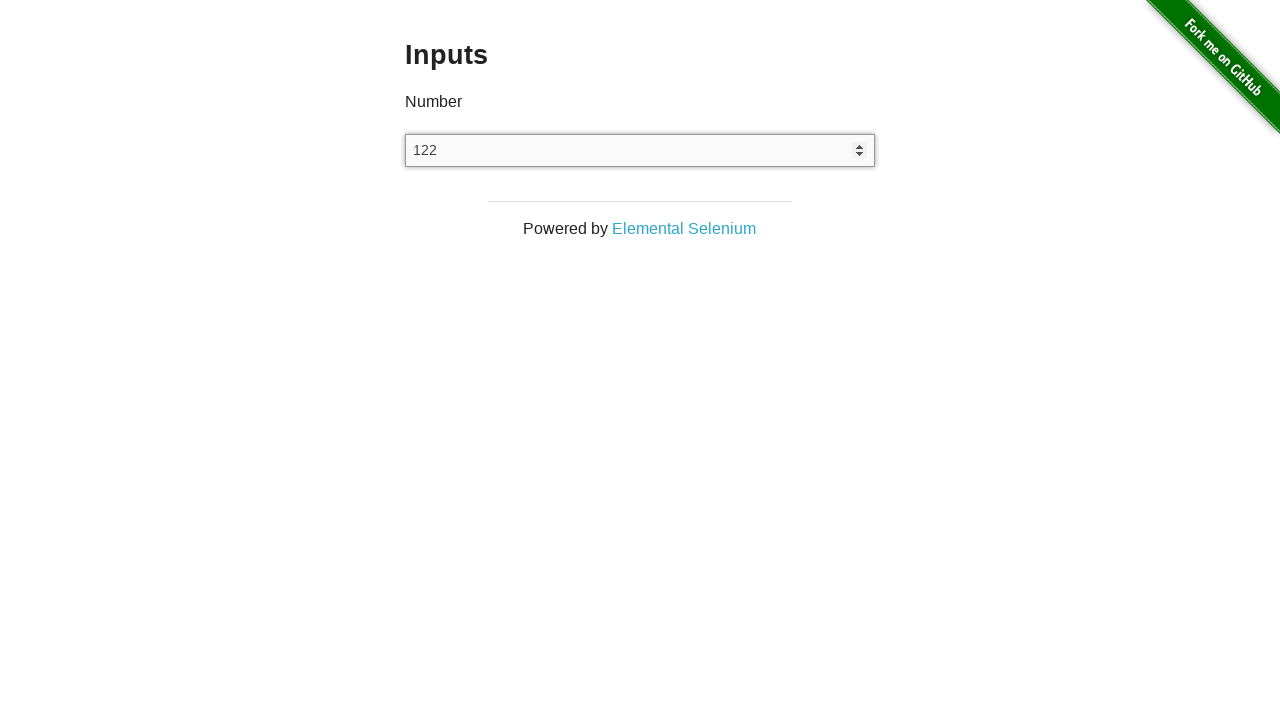

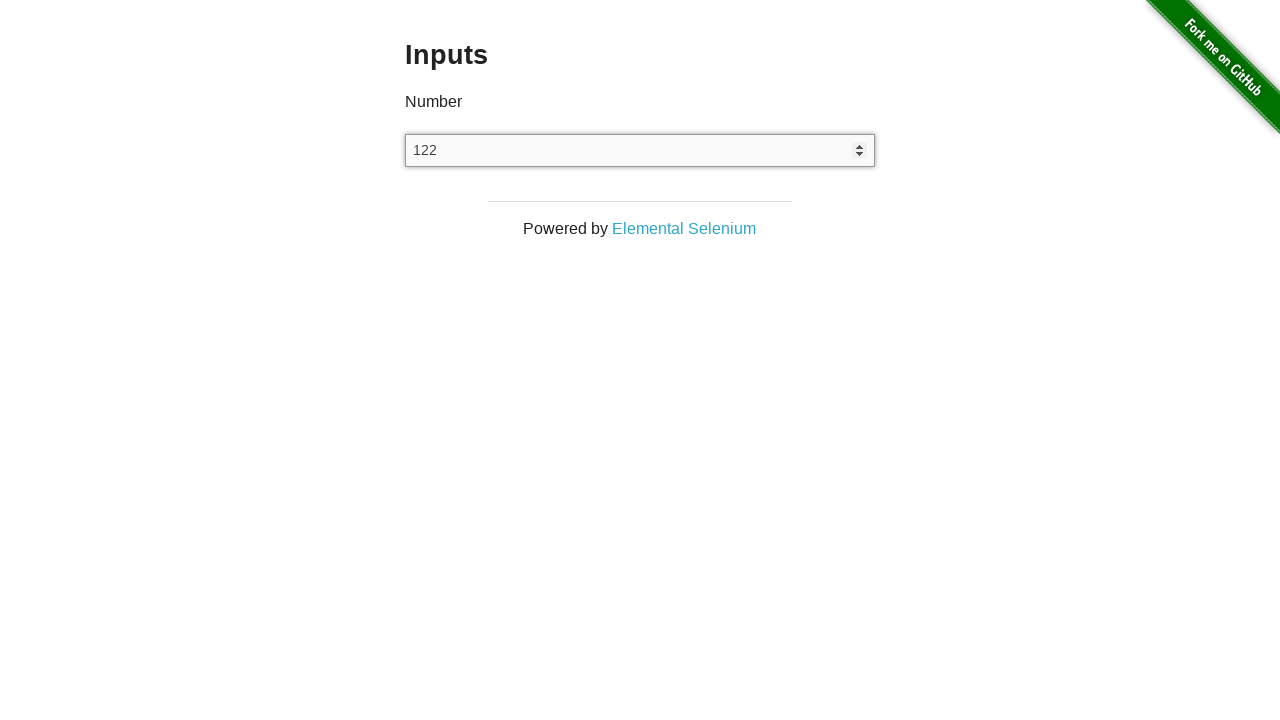